Tests a web form by filling in a text field, submitting the form, and verifying a success message is displayed.

Starting URL: https://www.selenium.dev/selenium/web/web-form.html

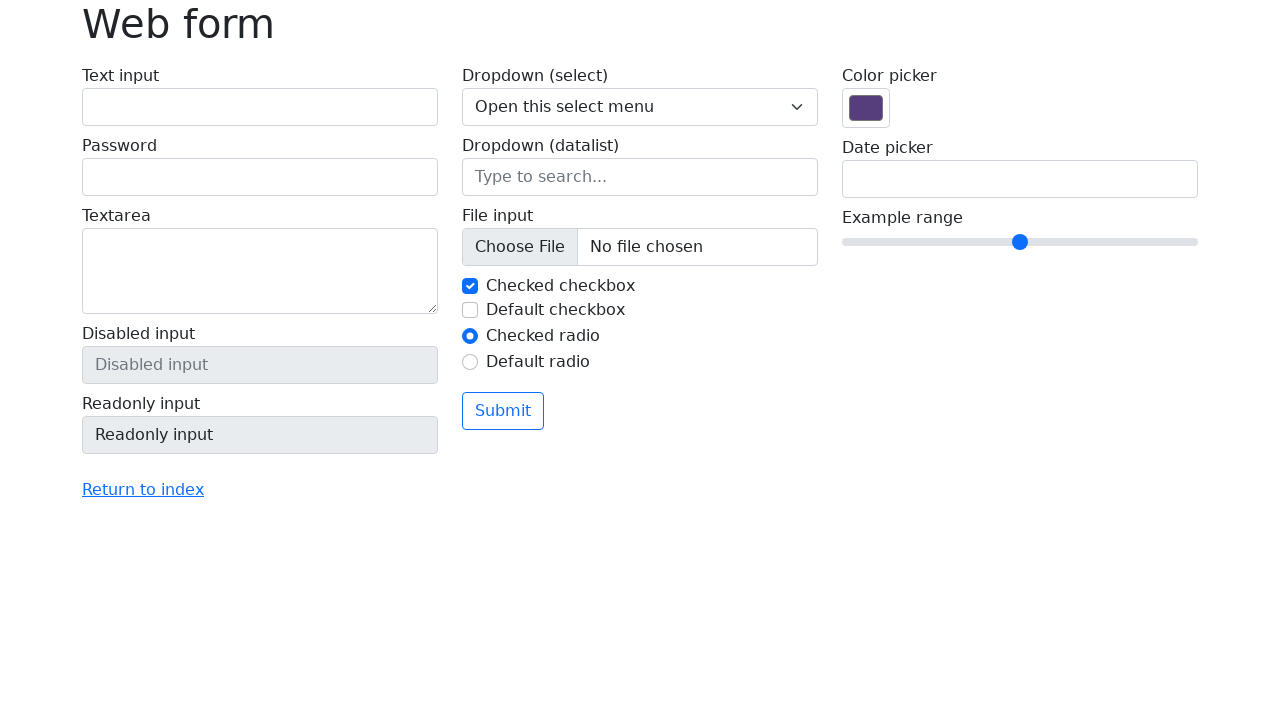

Filled text field with 'Selenium' on input[name='my-text']
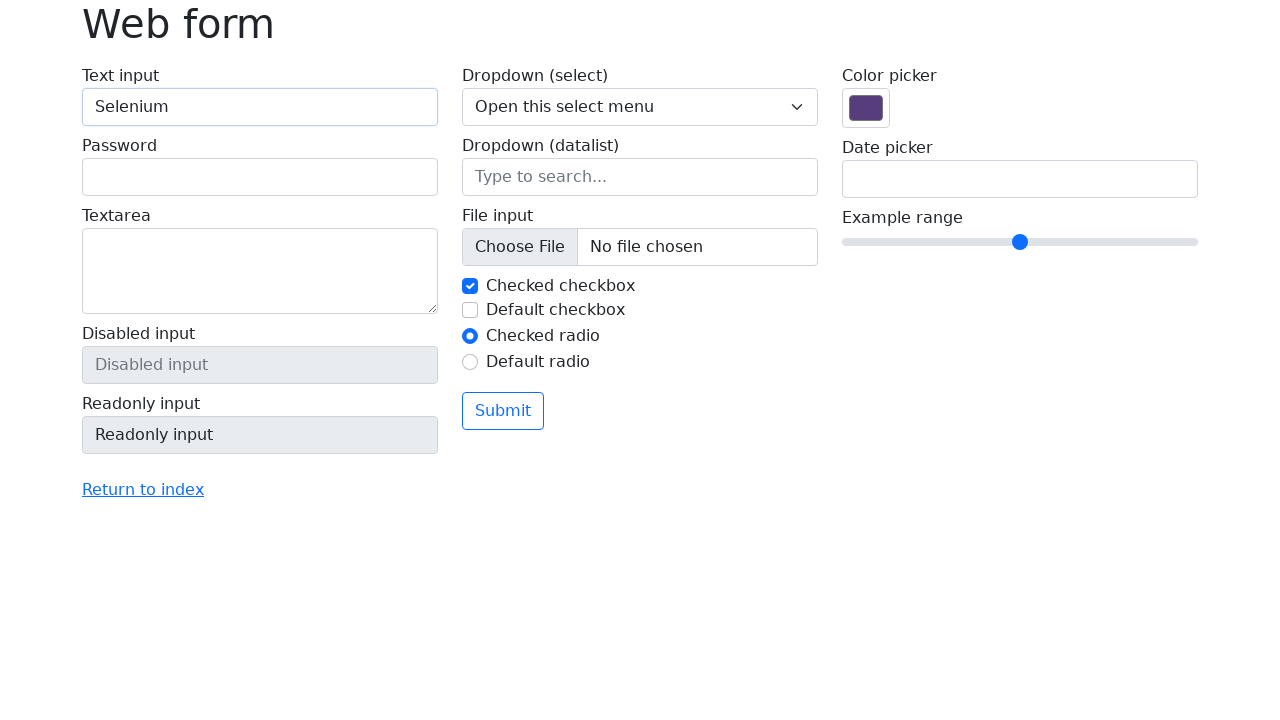

Clicked submit button at (503, 411) on button
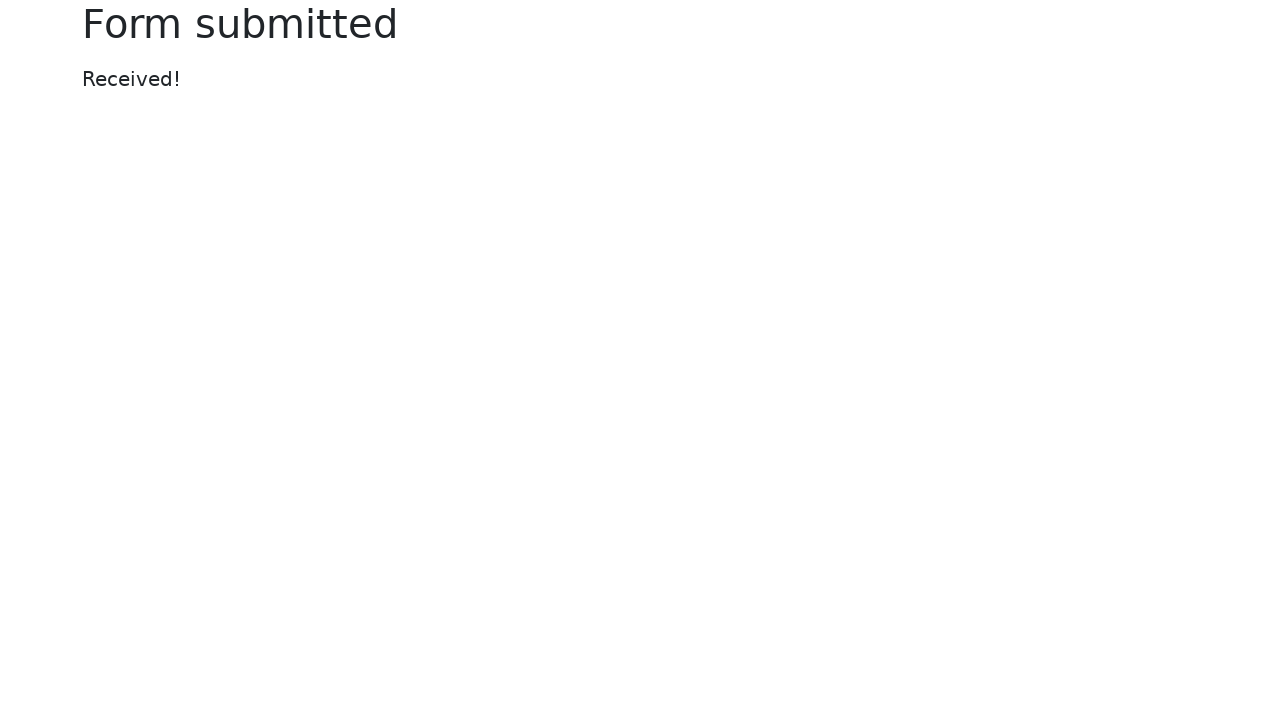

Success message element loaded
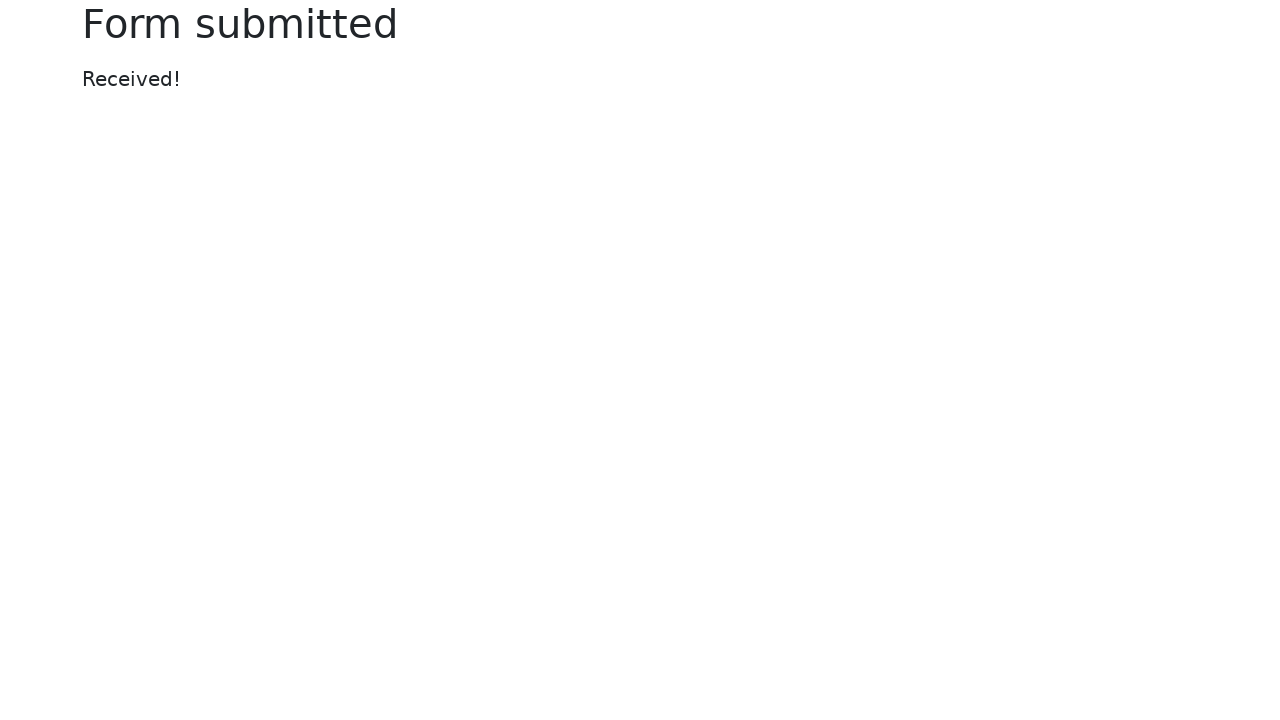

Retrieved success message text
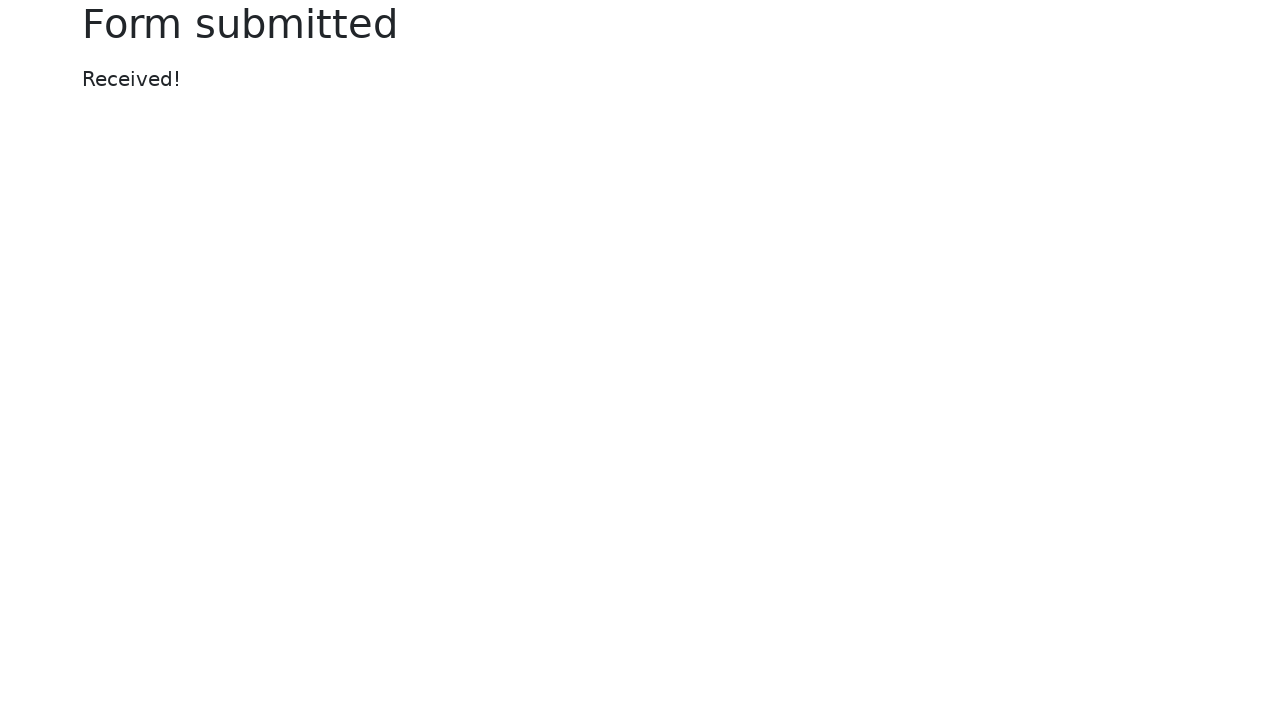

Verified success message displays 'Received!'
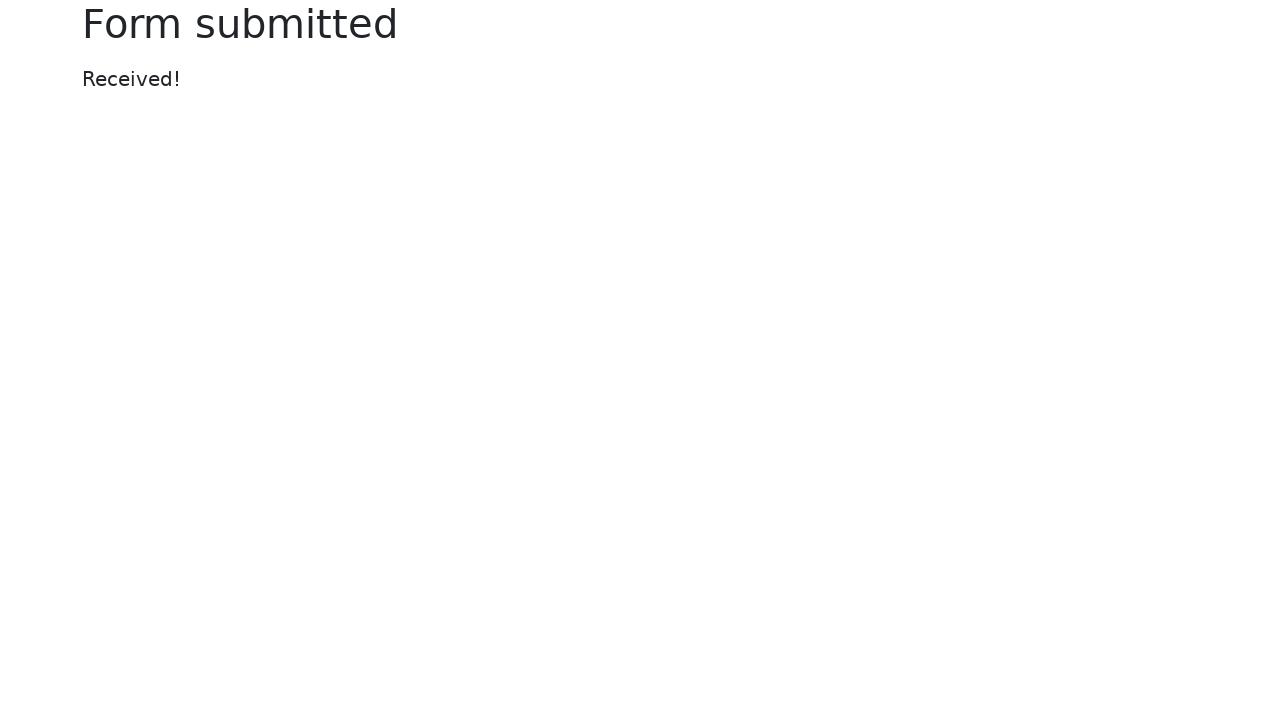

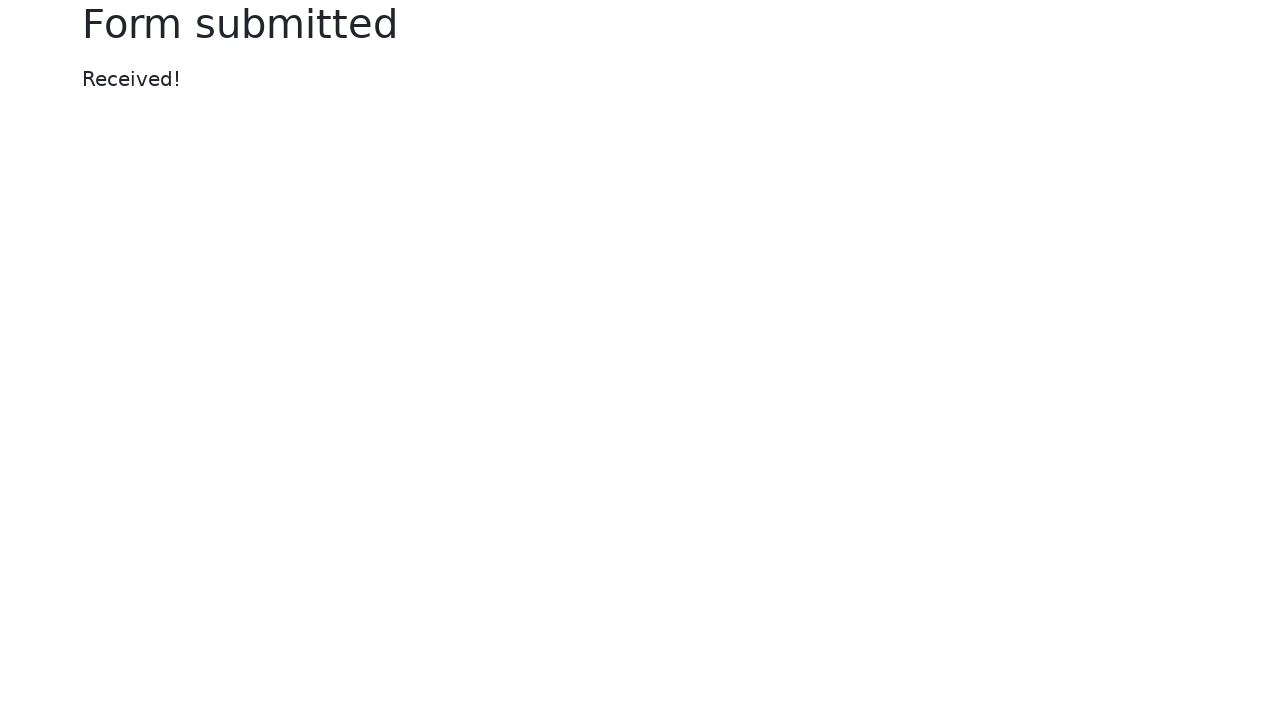